Tests JavaScript alert popup handling by clicking a button that triggers an alert, accepting the alert, and verifying the result message is displayed

Starting URL: https://the-internet.herokuapp.com/javascript_alerts

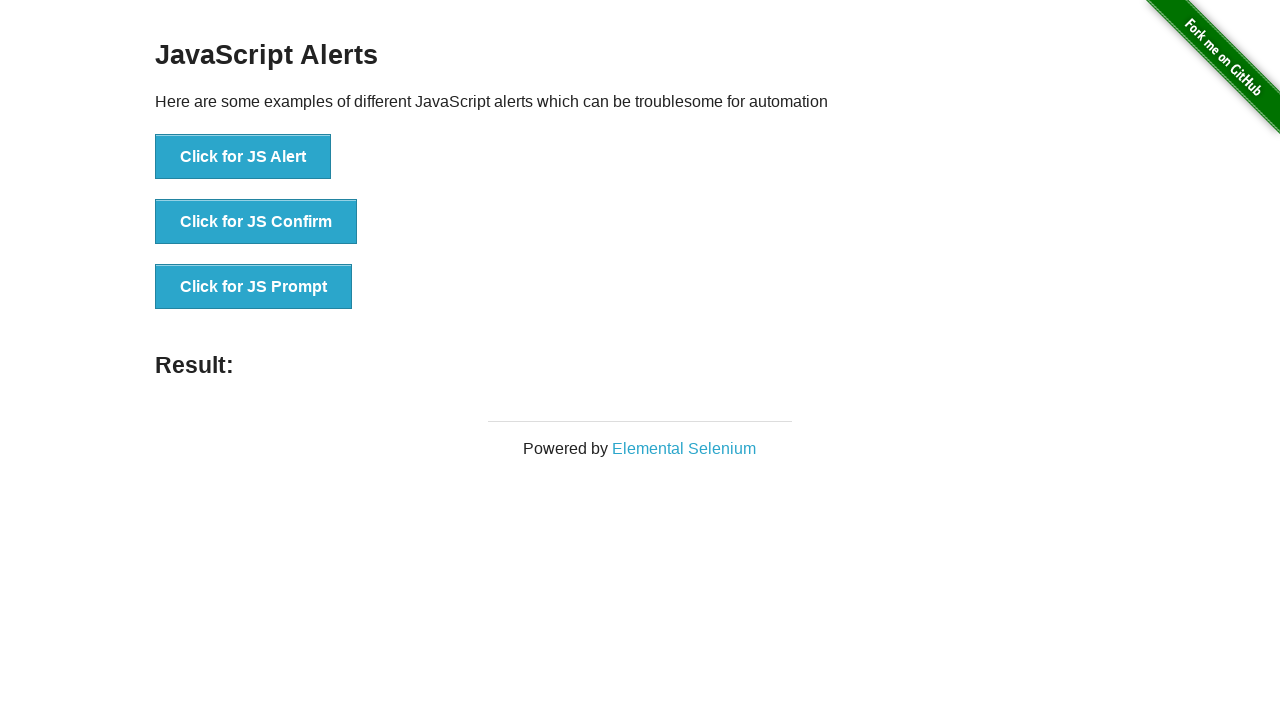

Set up dialog handler to automatically accept alerts
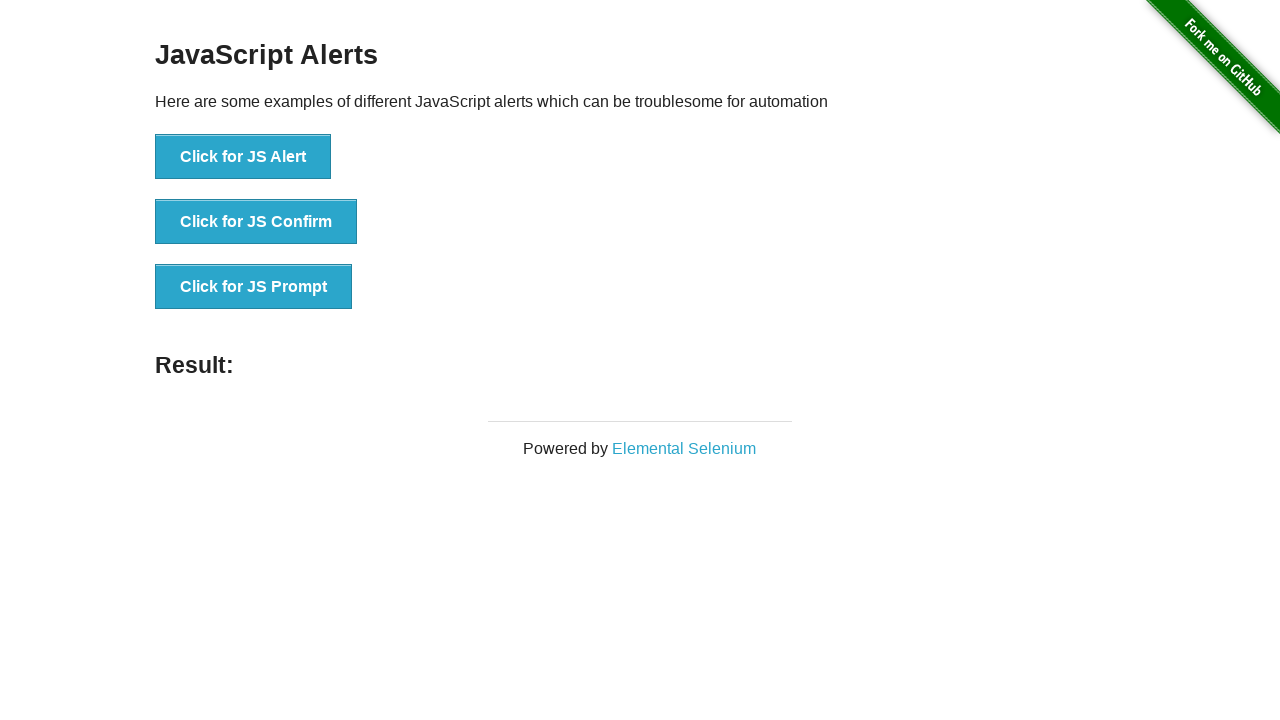

Clicked the Alert button to trigger JavaScript alert at (243, 157) on xpath=//button[contains(.,'Alert')]
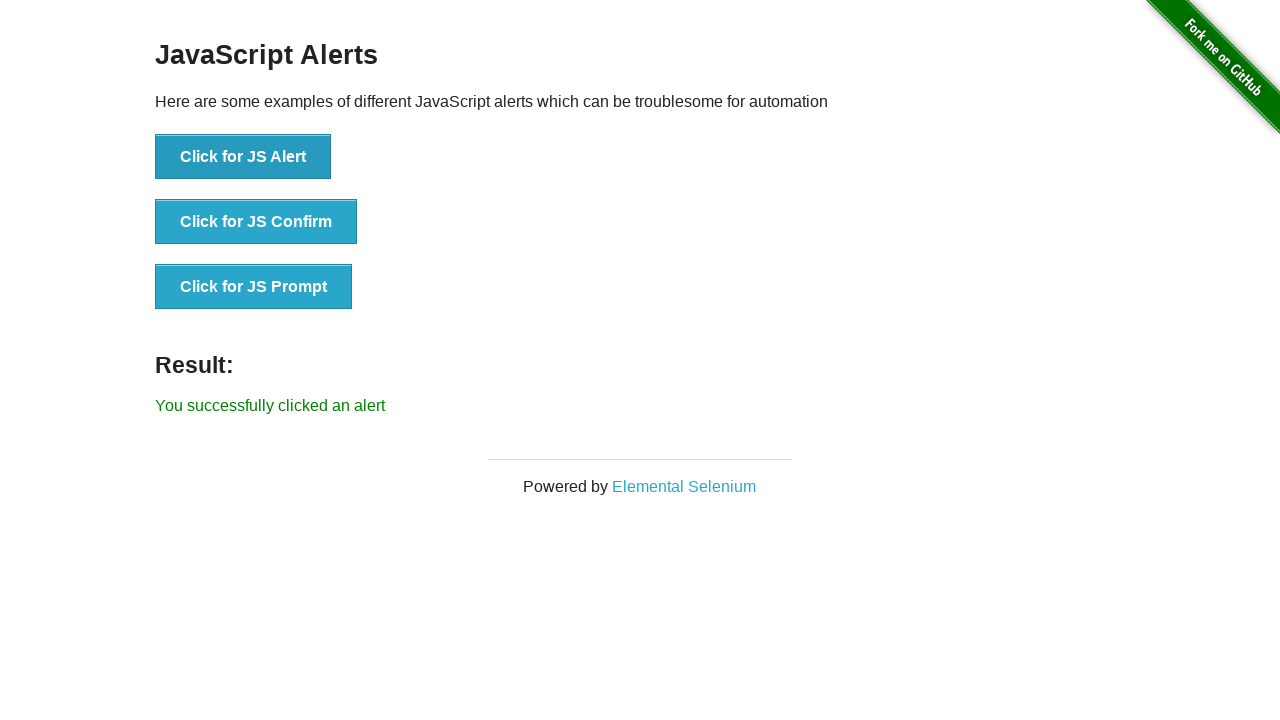

Result message displayed after alert was accepted
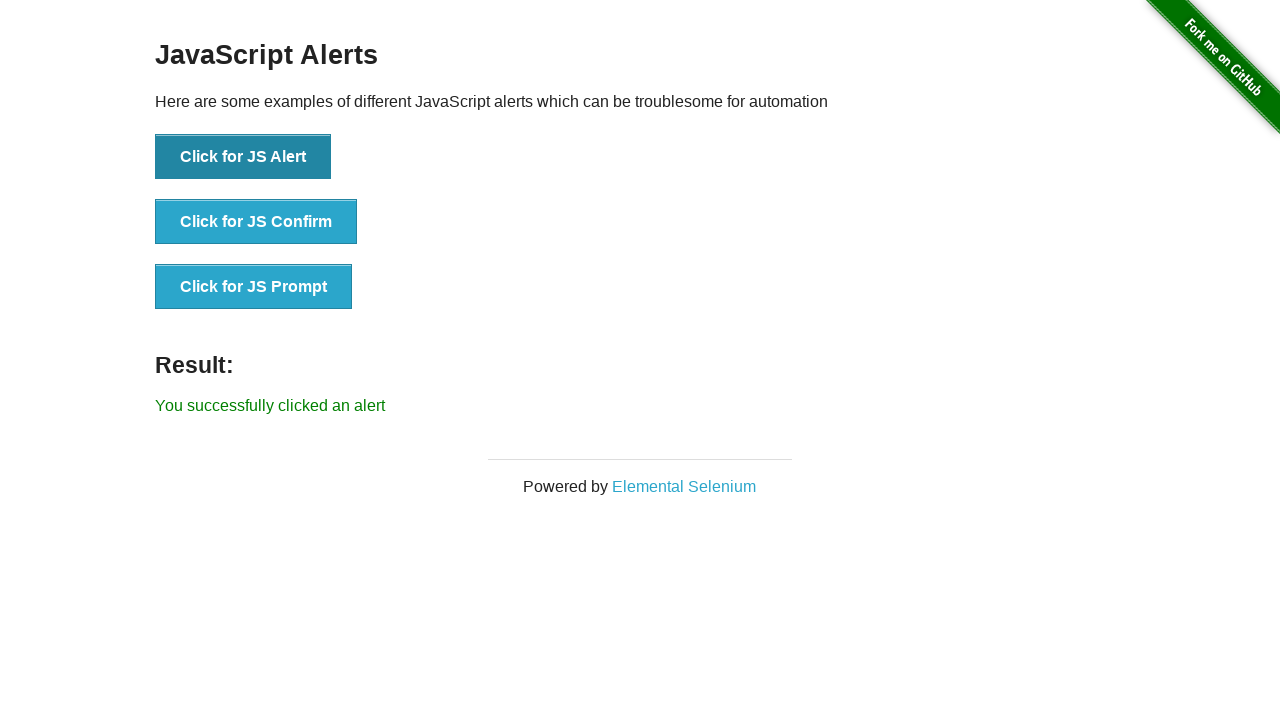

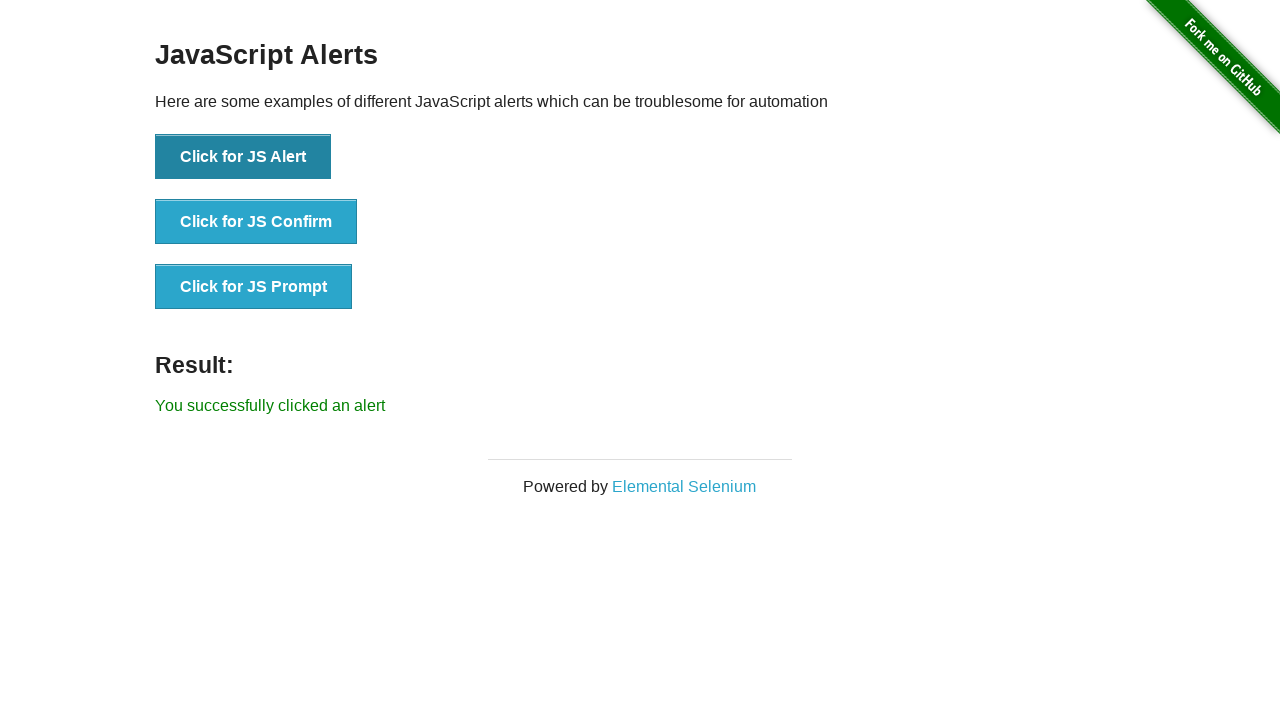